Tests e-commerce functionality by adding multiple items to cart, applying a promo code, and proceeding to place order

Starting URL: https://rahulshettyacademy.com/seleniumPractise/#/

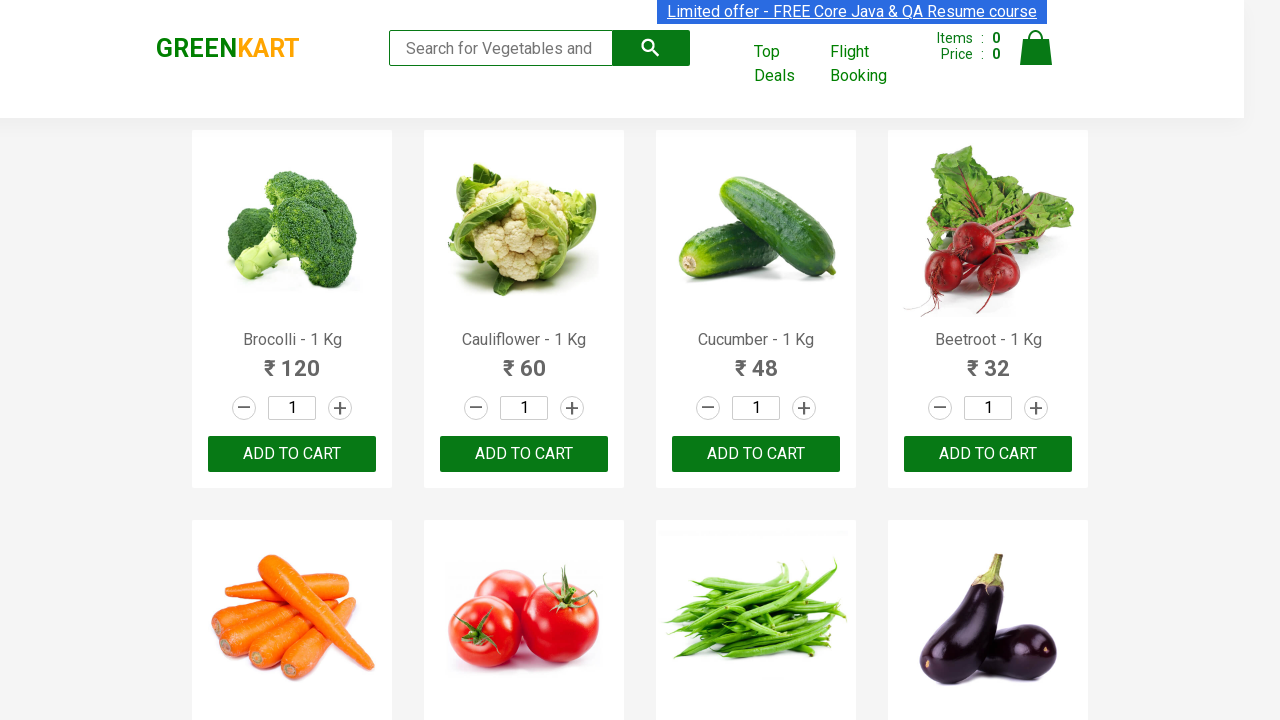

Retrieved all product elements from the page
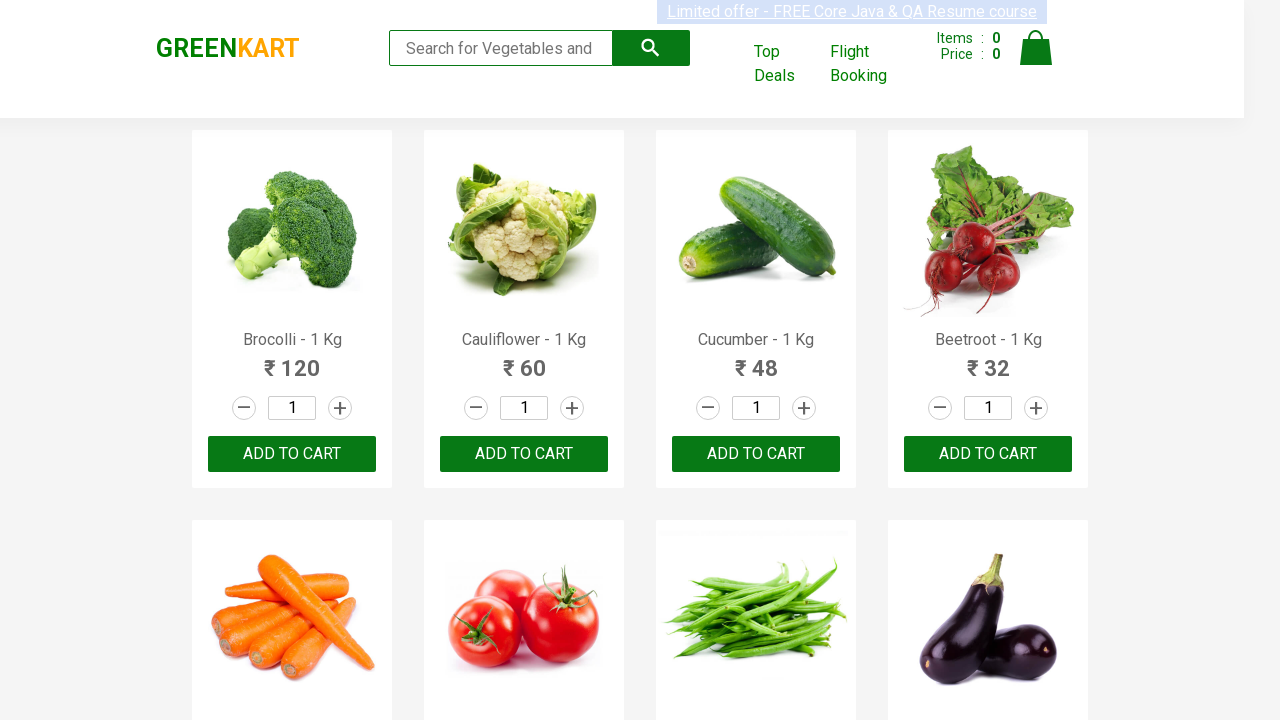

Added Brocolli to cart at (292, 454) on xpath=//div[@class='product-action']/button >> nth=0
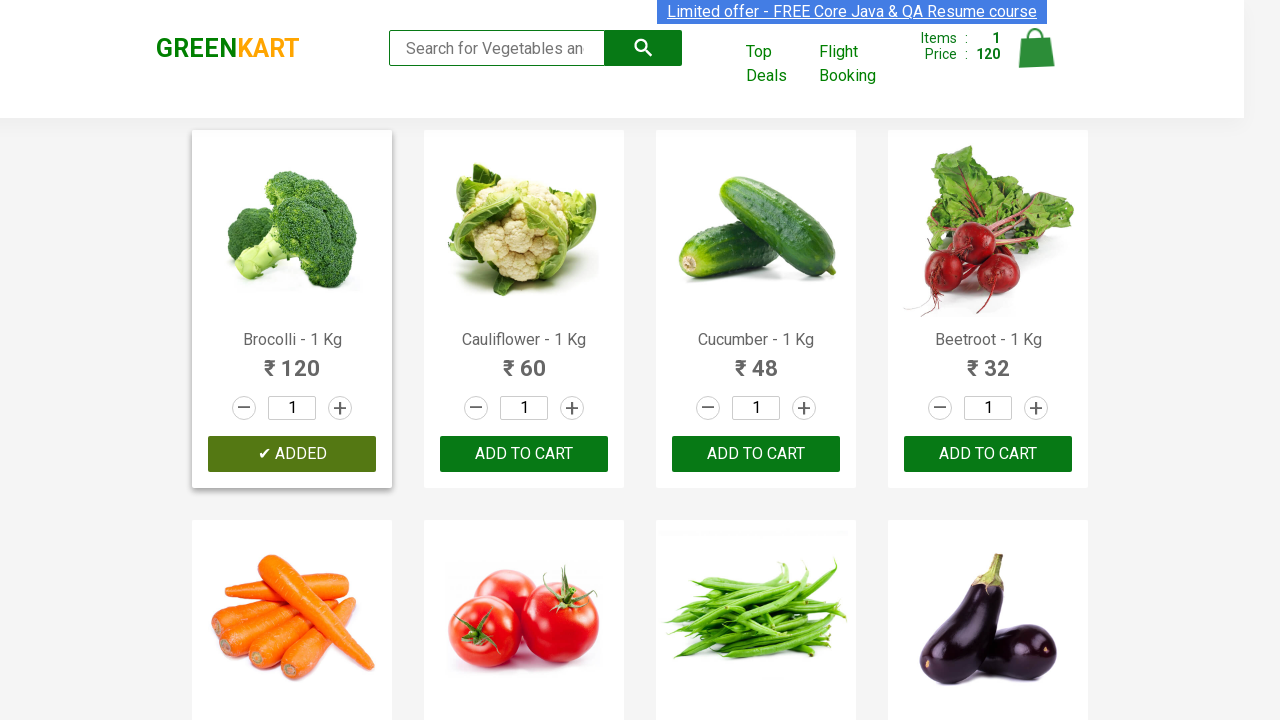

Added Cucumber to cart at (756, 454) on xpath=//div[@class='product-action']/button >> nth=2
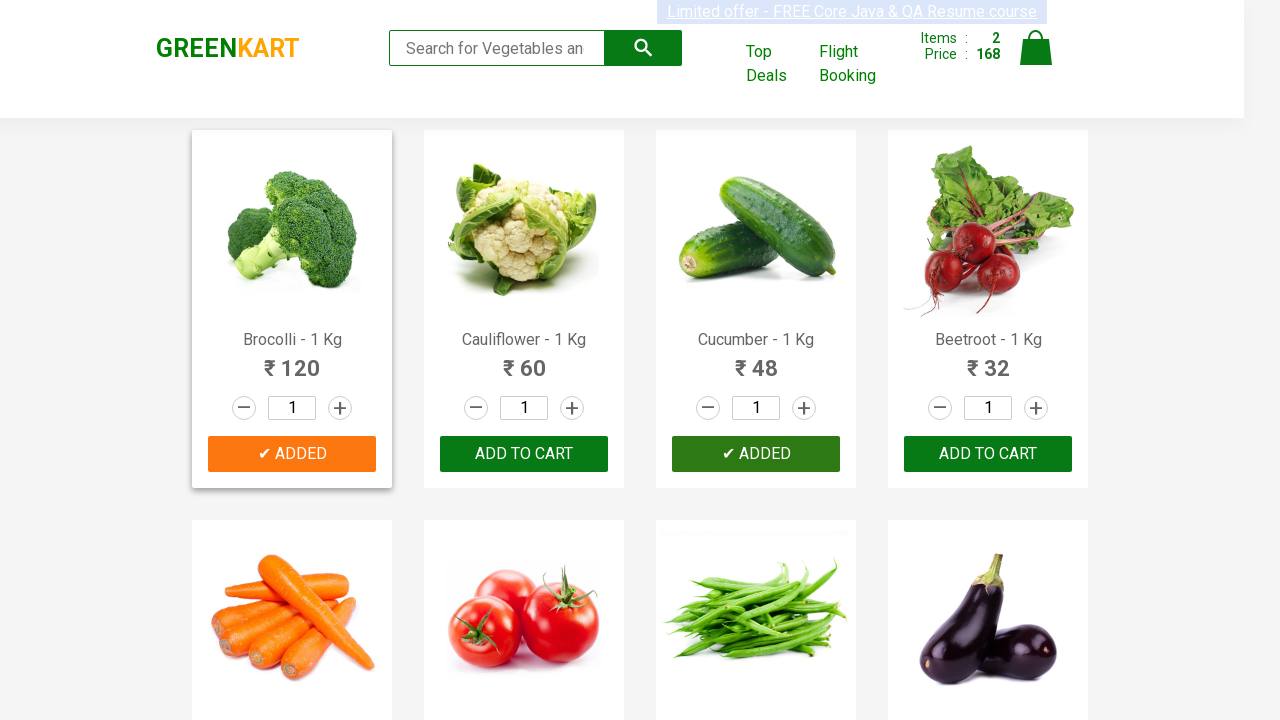

Added Beetroot to cart at (988, 454) on xpath=//div[@class='product-action']/button >> nth=3
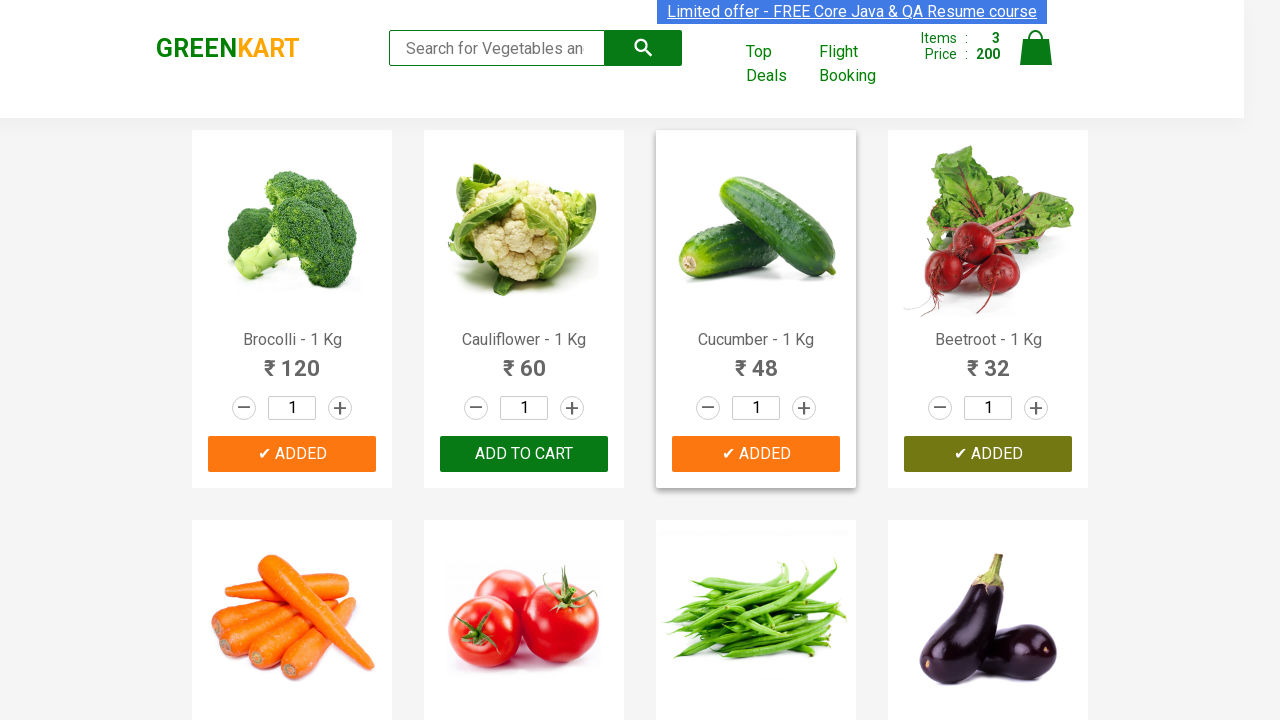

Clicked on cart icon to view cart at (1036, 48) on img[alt='Cart']
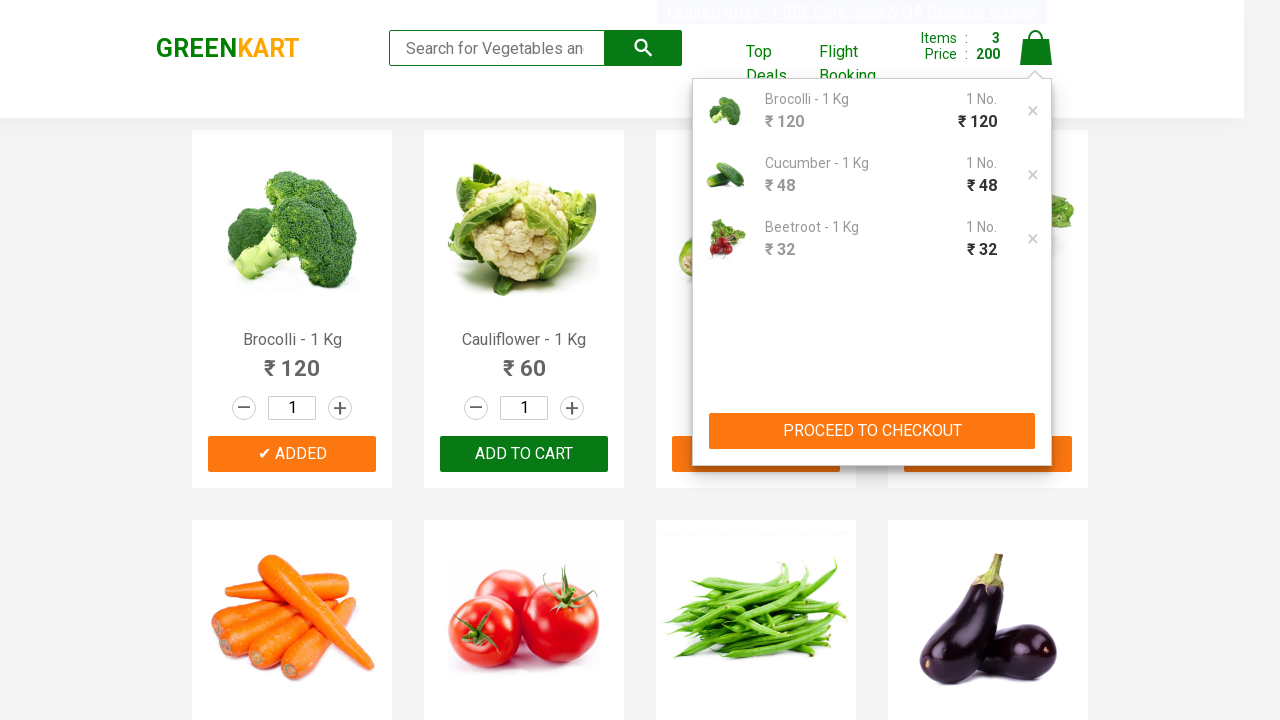

Clicked proceed to checkout button at (872, 431) on button[type='button']
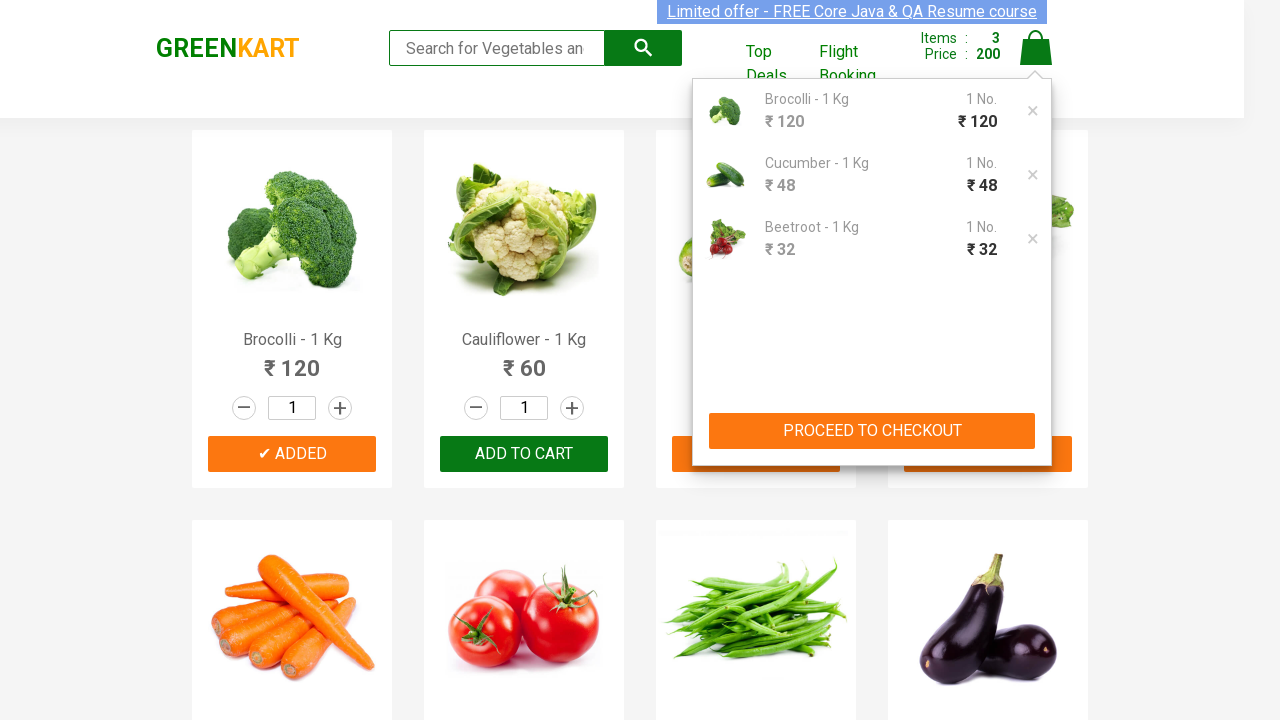

Entered promo code 'rahulshettyacademy' on .promoCode
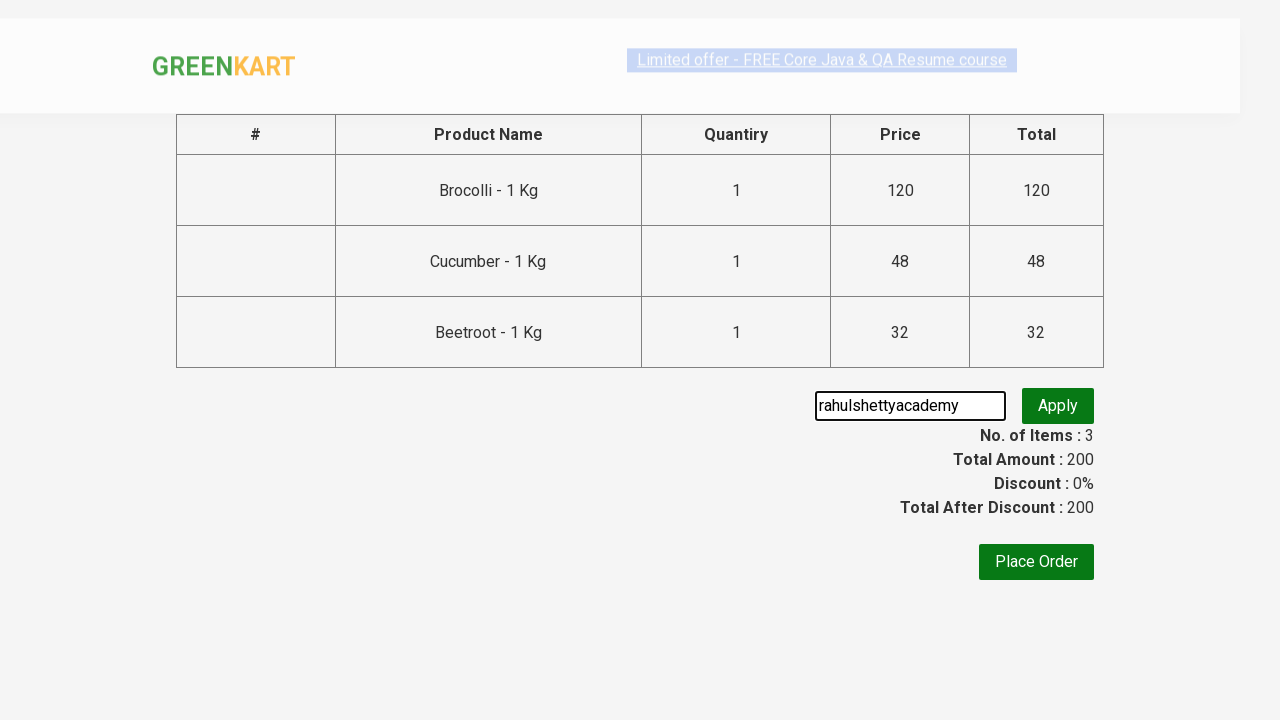

Clicked apply promo button at (1058, 406) on .promoBtn
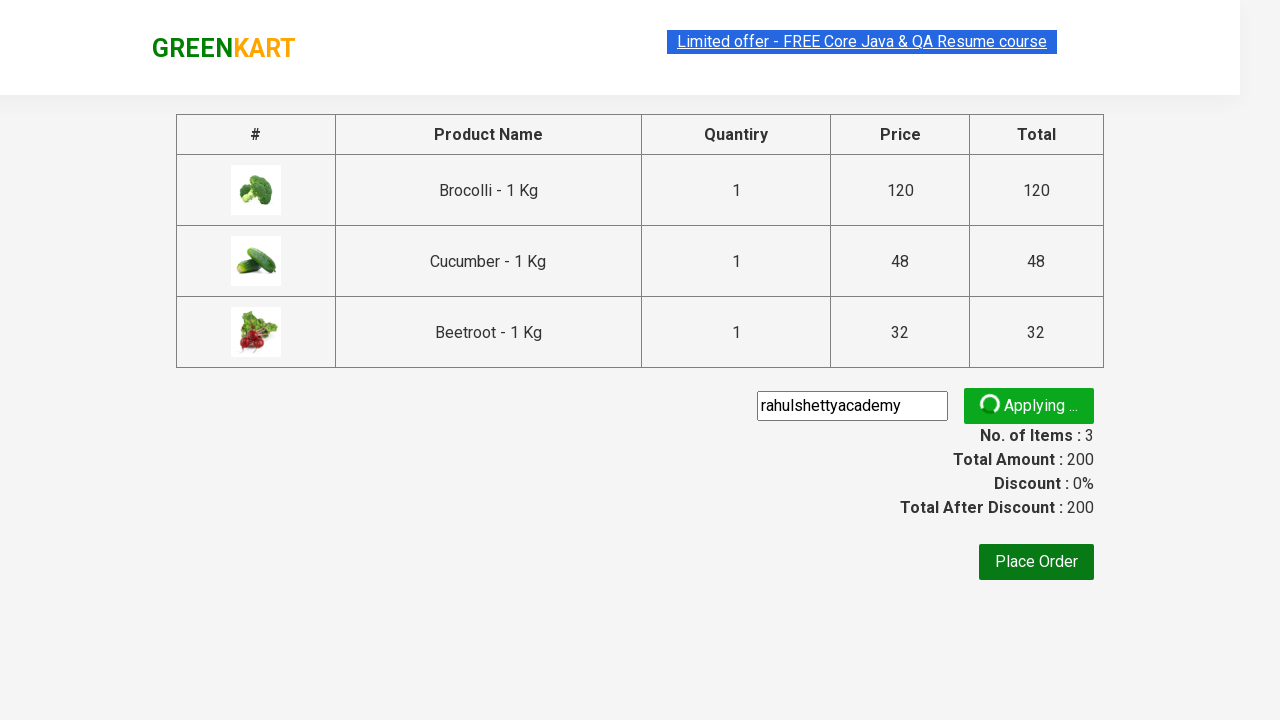

Promo code applied successfully
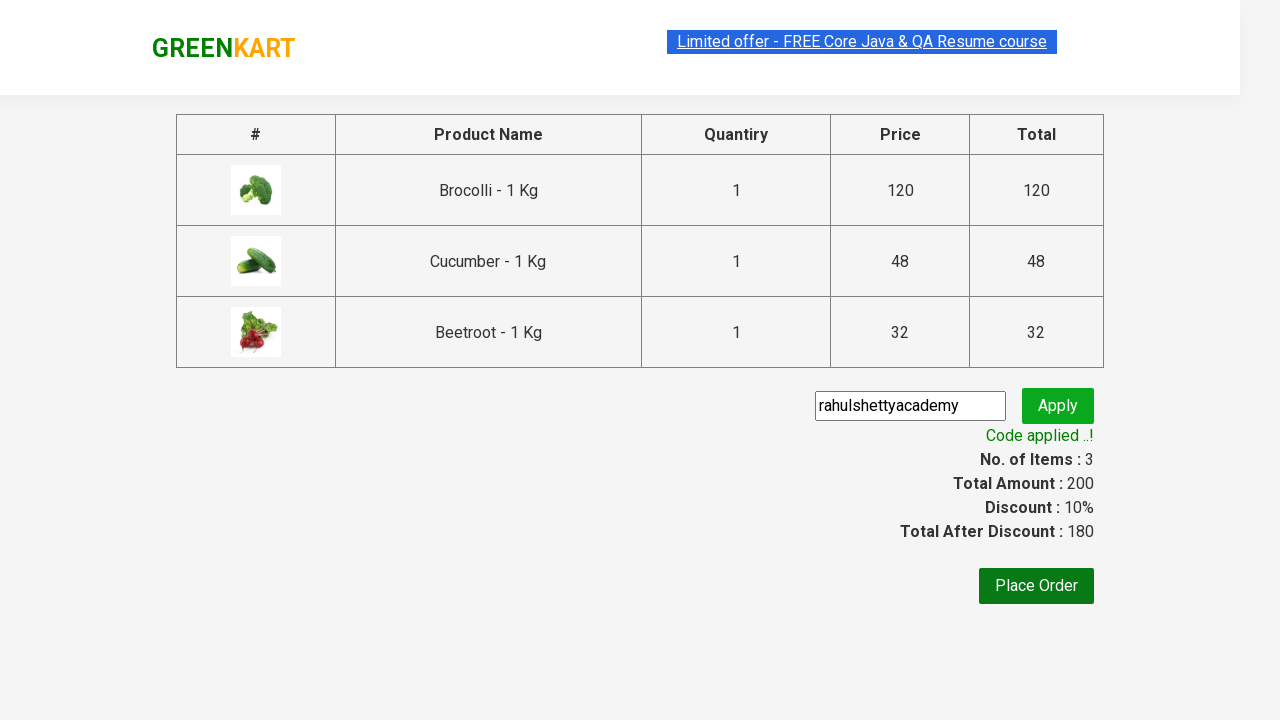

Retrieved promo information: Code applied ..!
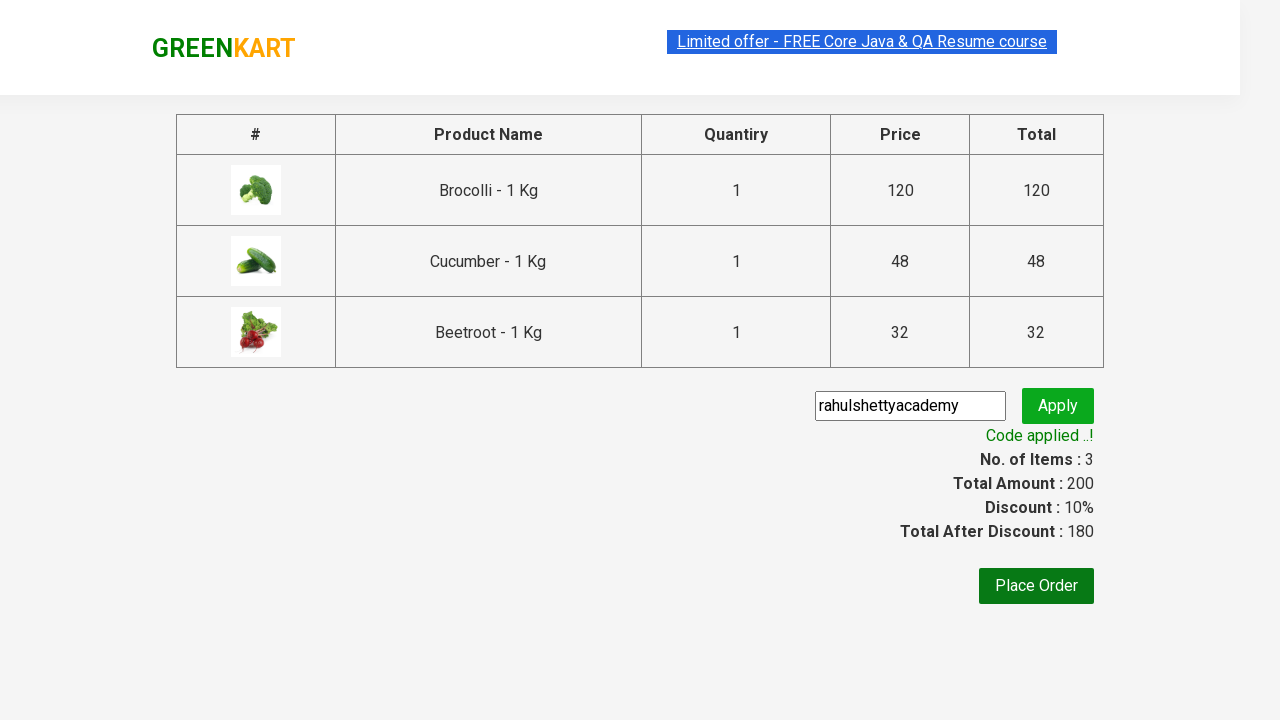

Clicked Place Order button to complete purchase at (1036, 586) on xpath=/html/body/div/div/div/div/div/button
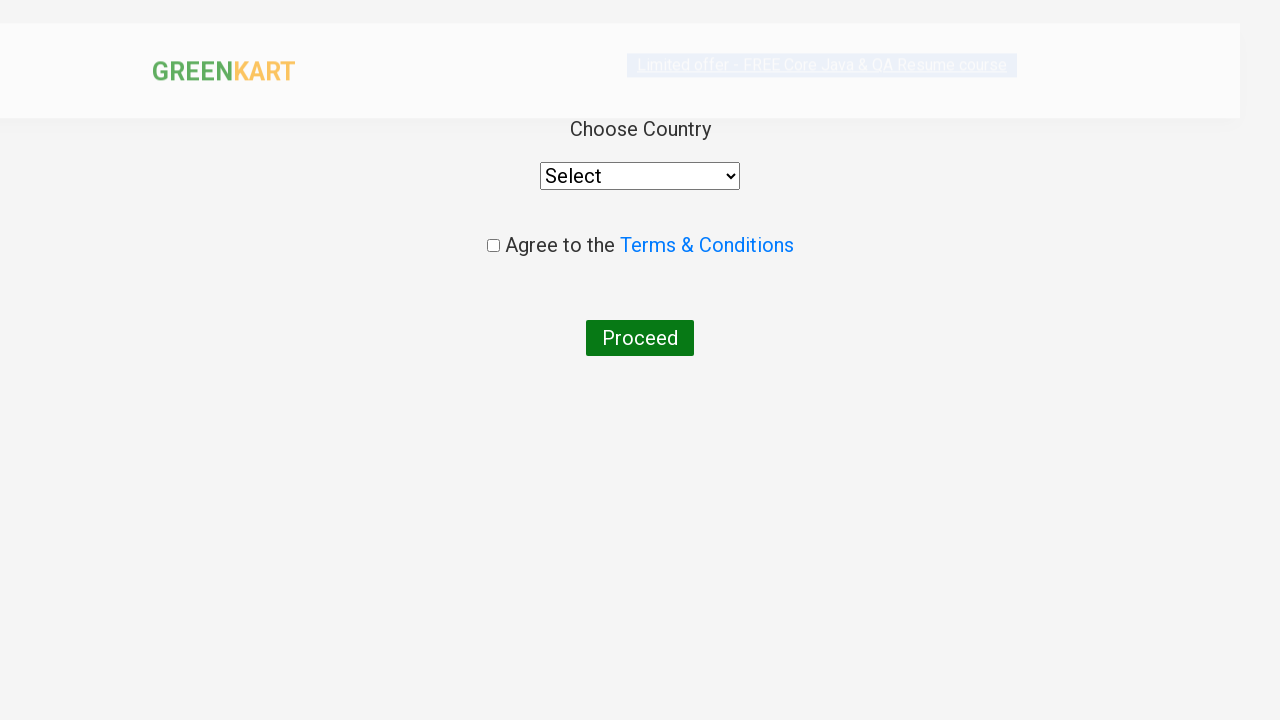

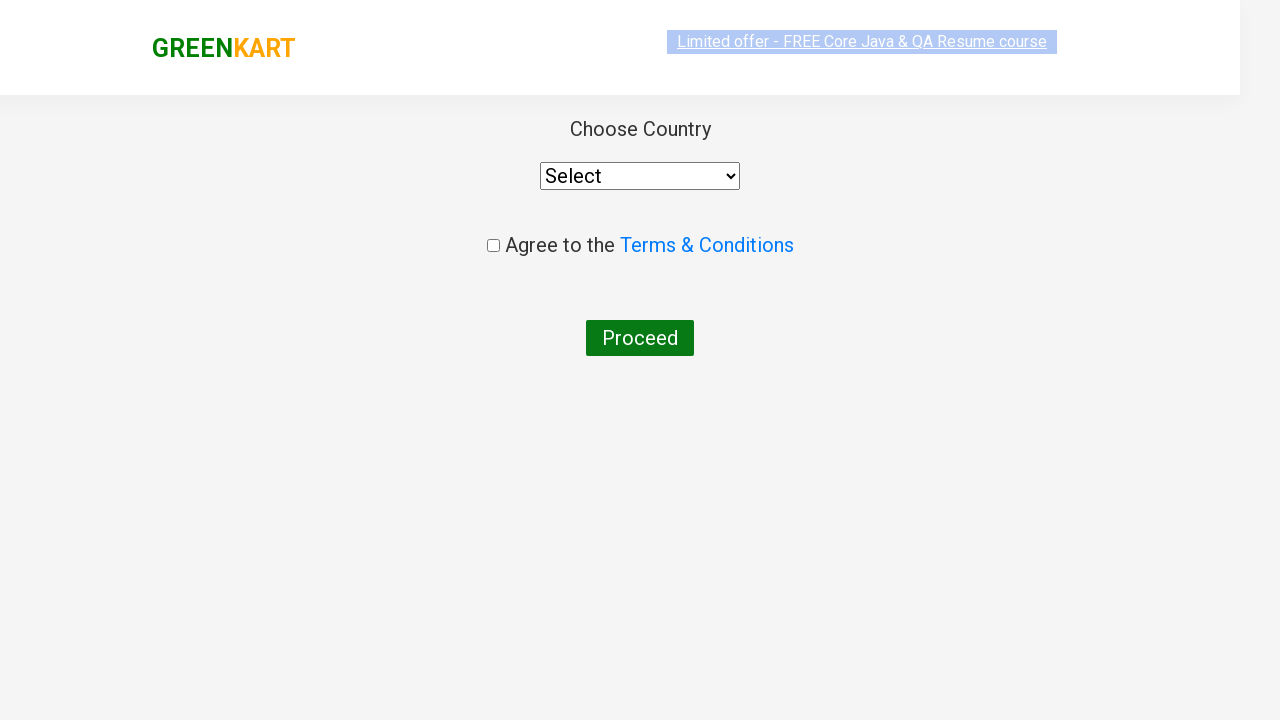